Tests that other controls are hidden when editing a todo item

Starting URL: https://demo.playwright.dev/todomvc

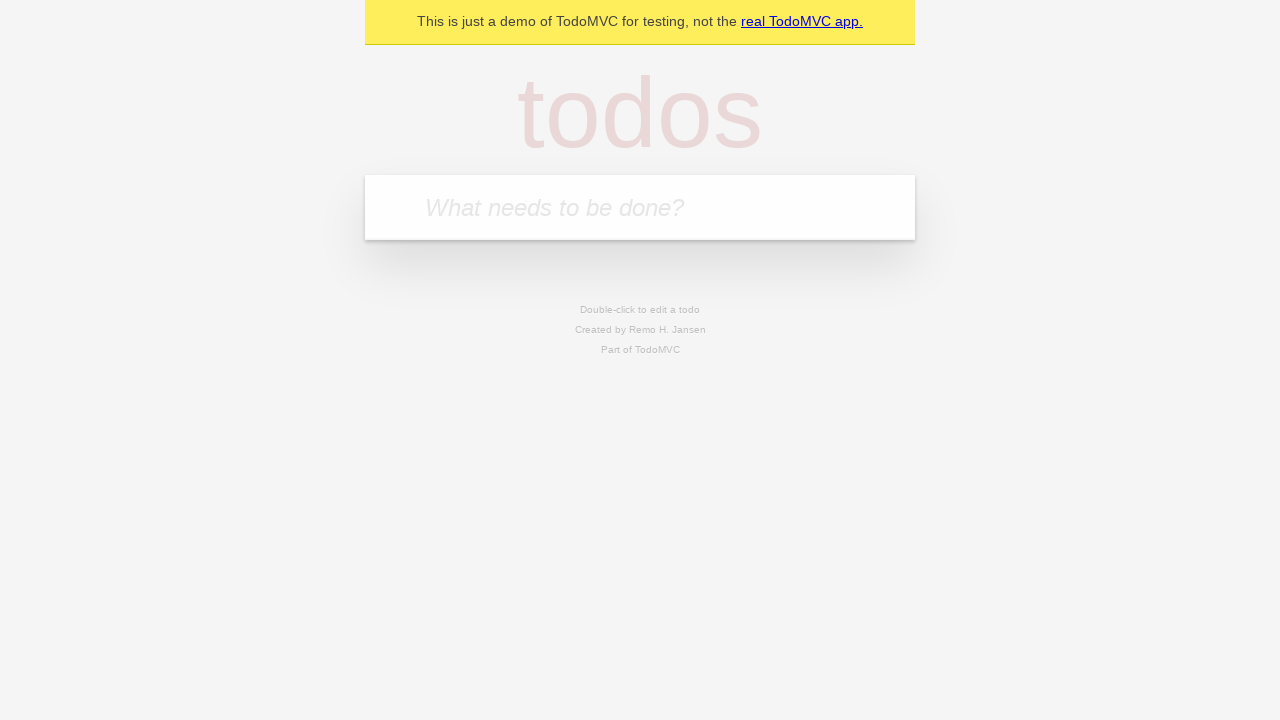

Filled input field with first todo: 'buy some cheese' on internal:attr=[placeholder="What needs to be done?"i]
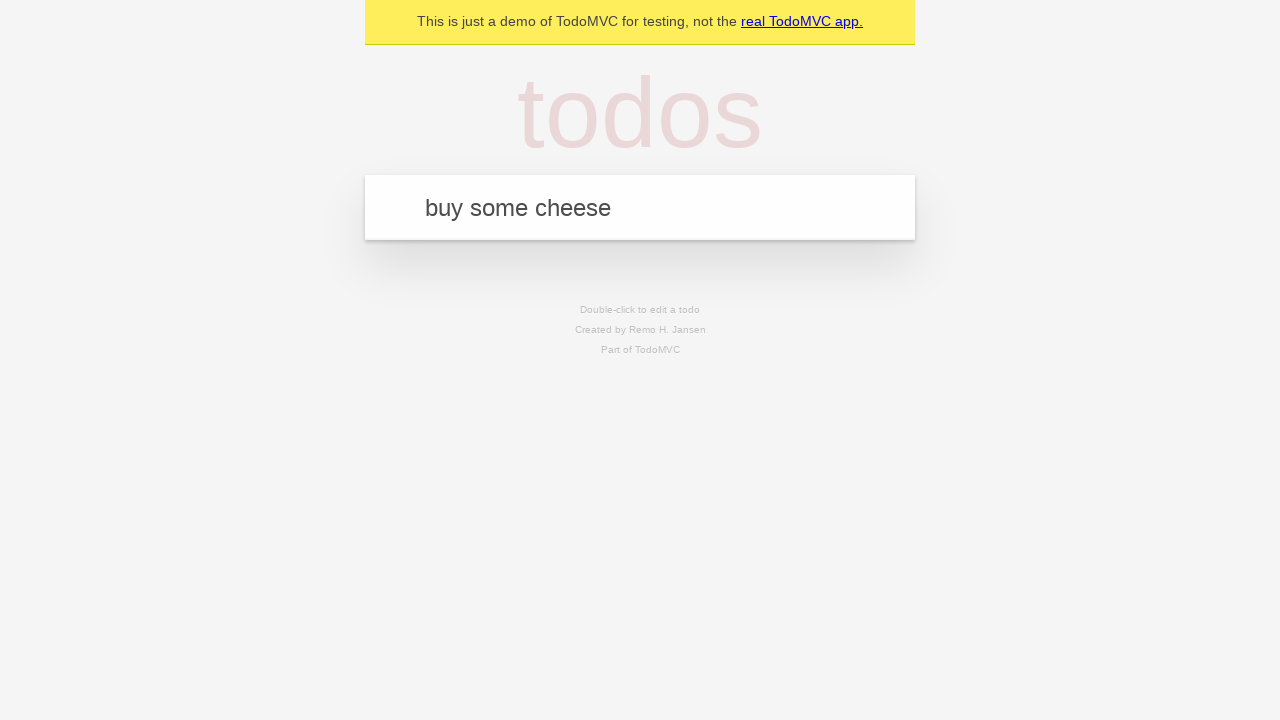

Pressed Enter to add first todo on internal:attr=[placeholder="What needs to be done?"i]
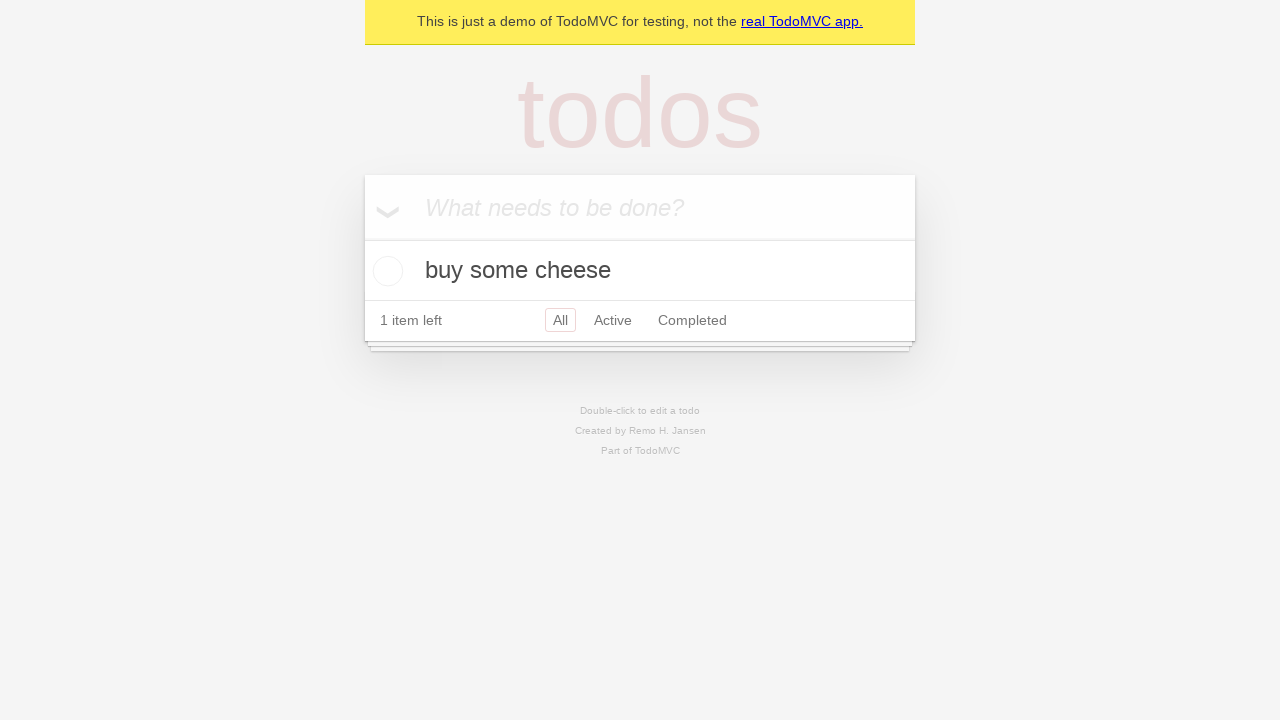

Filled input field with second todo: 'feed the cat' on internal:attr=[placeholder="What needs to be done?"i]
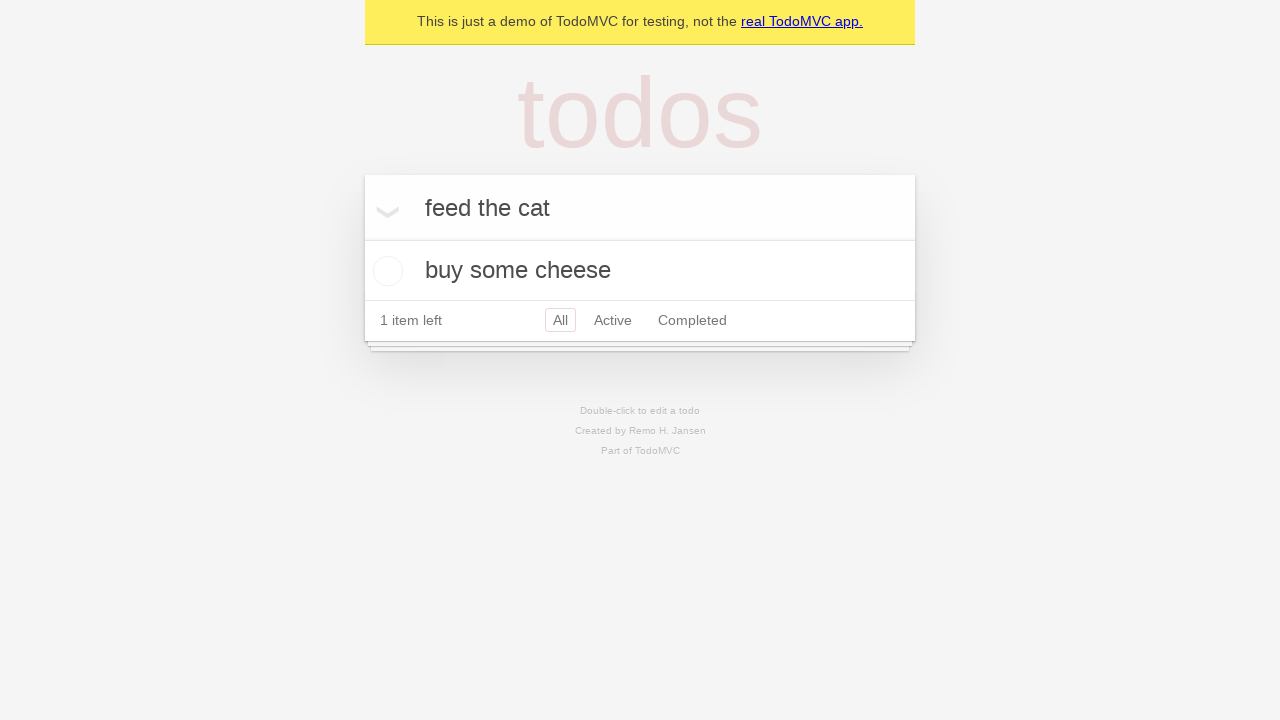

Pressed Enter to add second todo on internal:attr=[placeholder="What needs to be done?"i]
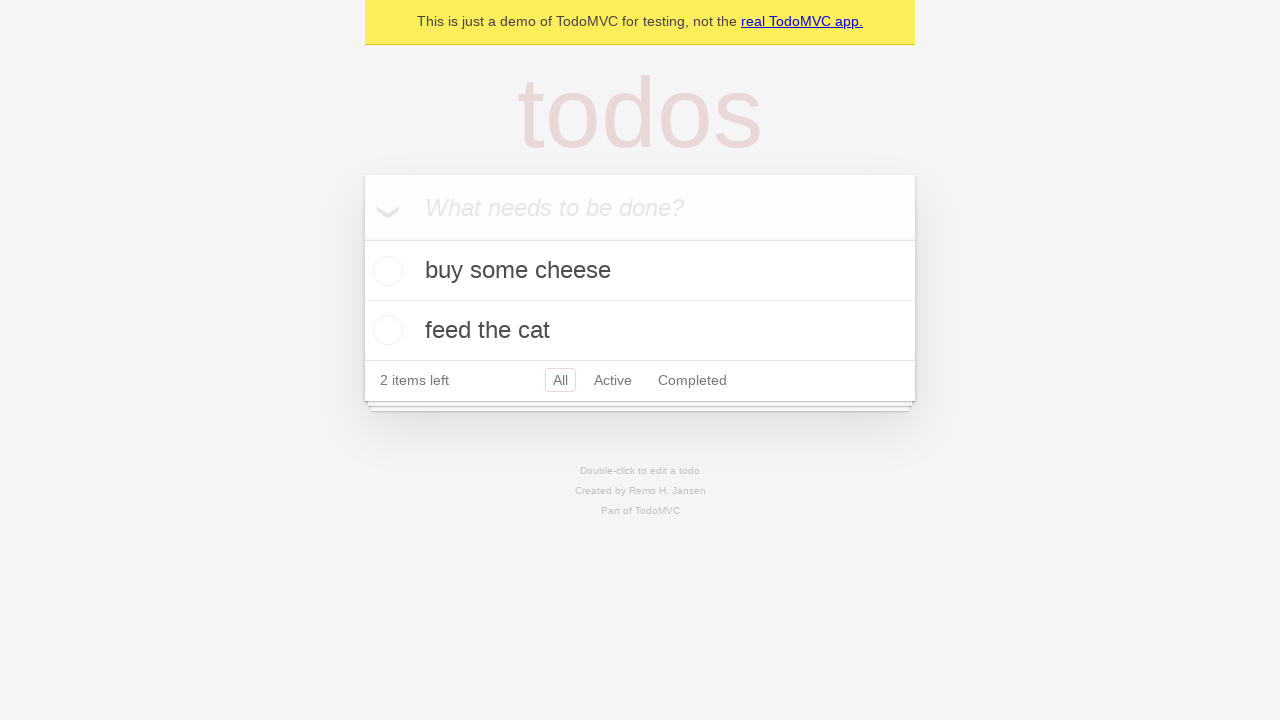

Filled input field with third todo: 'book a doctors appointment' on internal:attr=[placeholder="What needs to be done?"i]
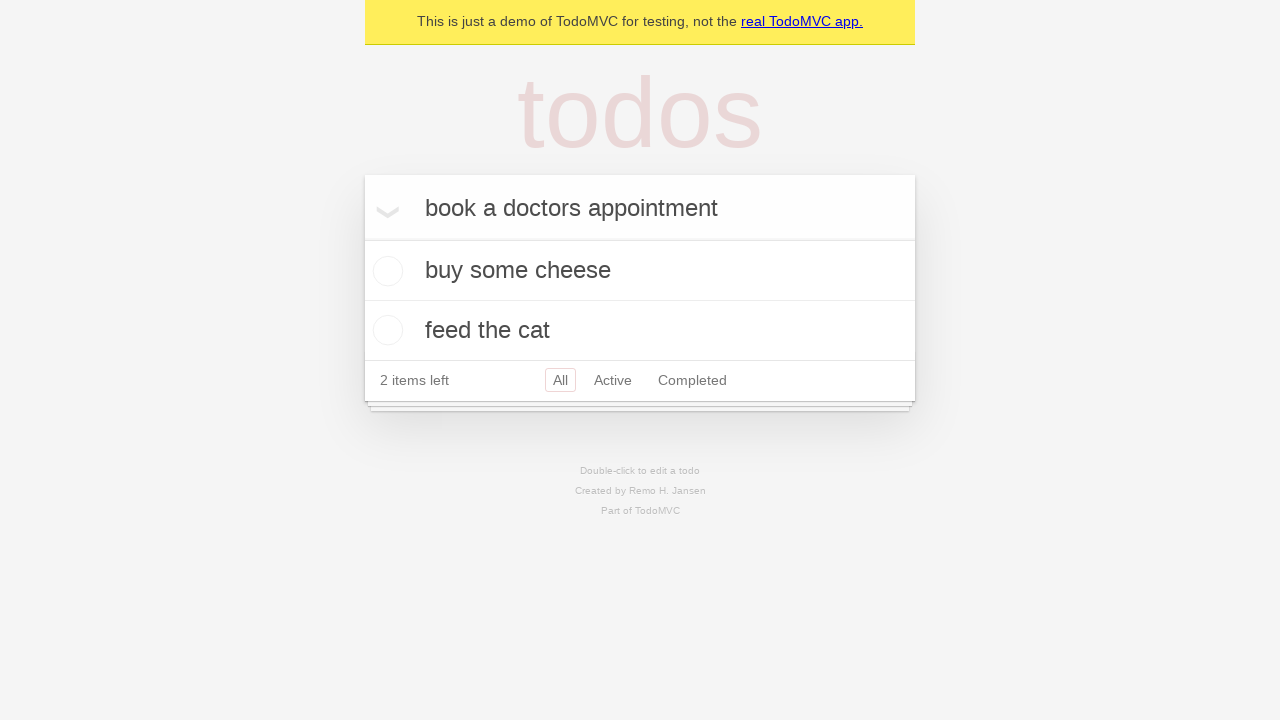

Pressed Enter to add third todo on internal:attr=[placeholder="What needs to be done?"i]
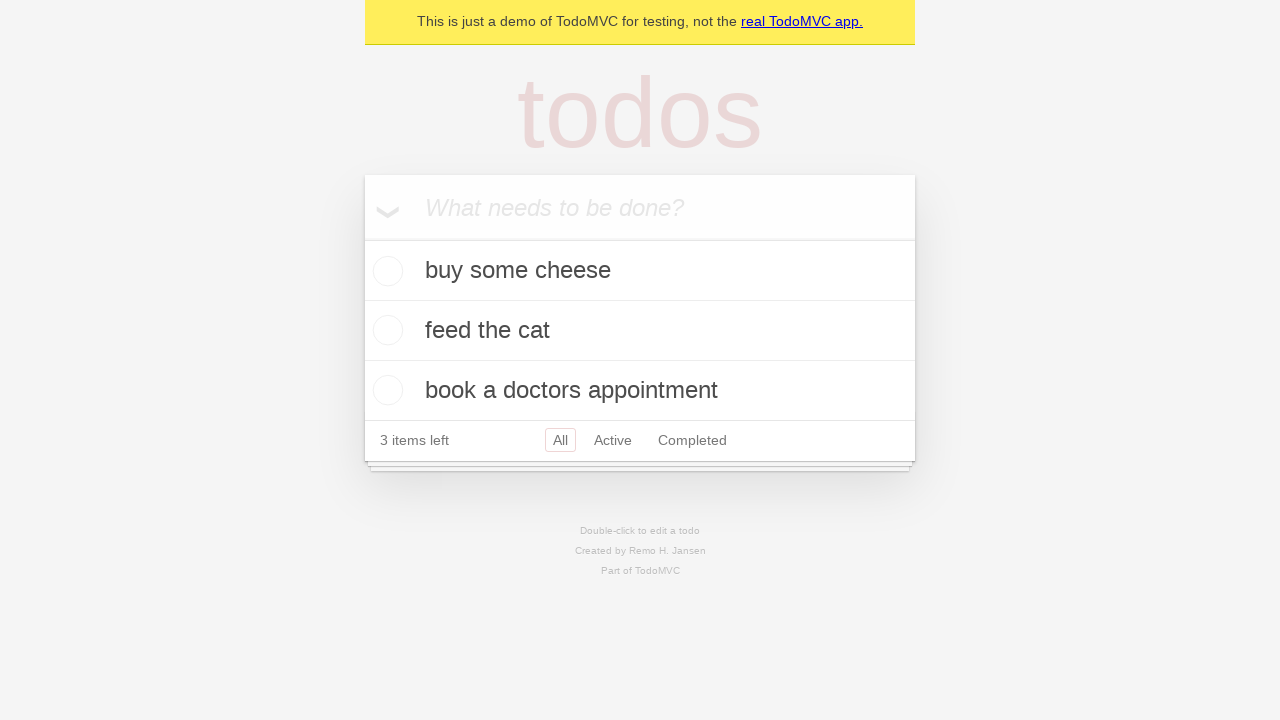

Waited for all 3 todos to be added to the page
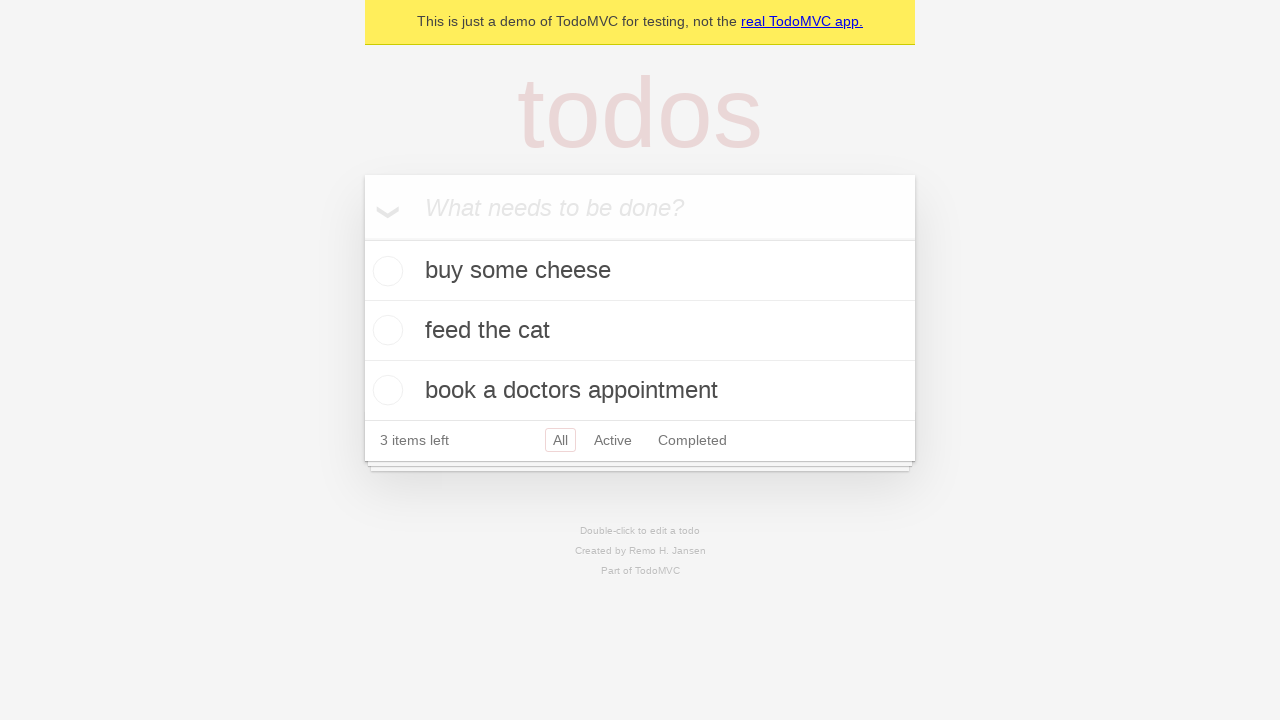

Double-clicked second todo to enter edit mode at (640, 331) on internal:testid=[data-testid="todo-item"s] >> nth=1
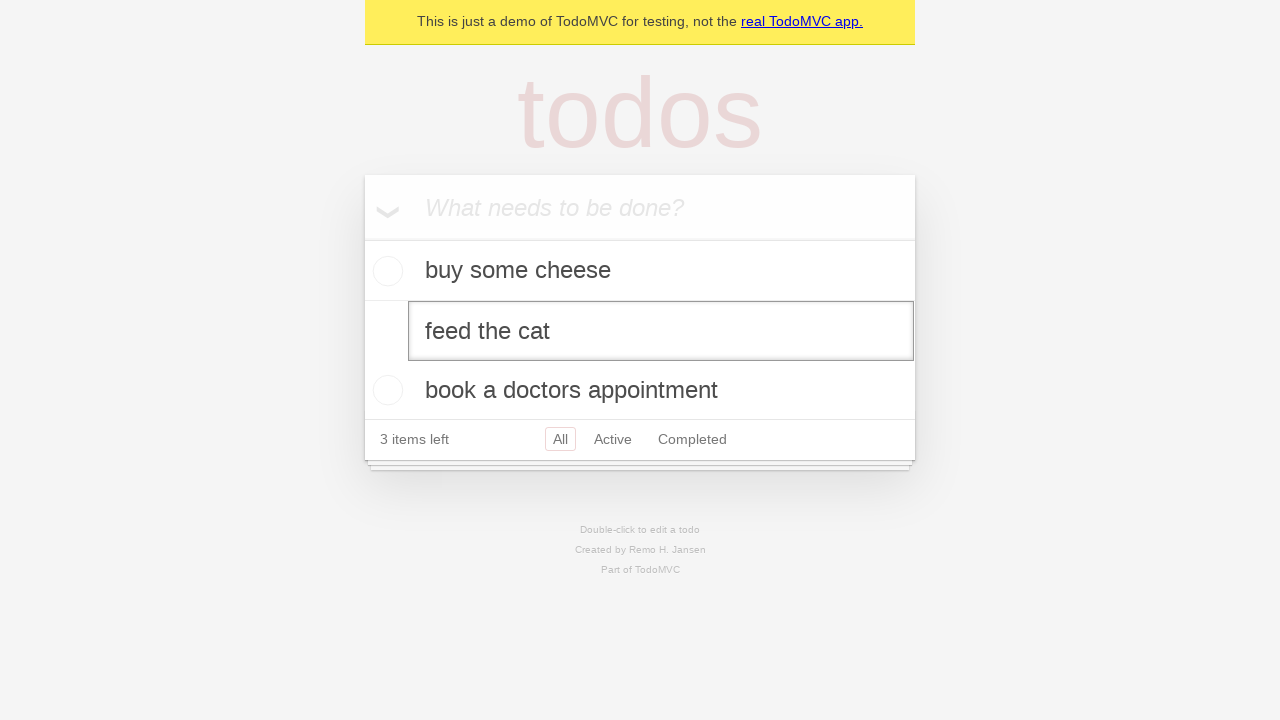

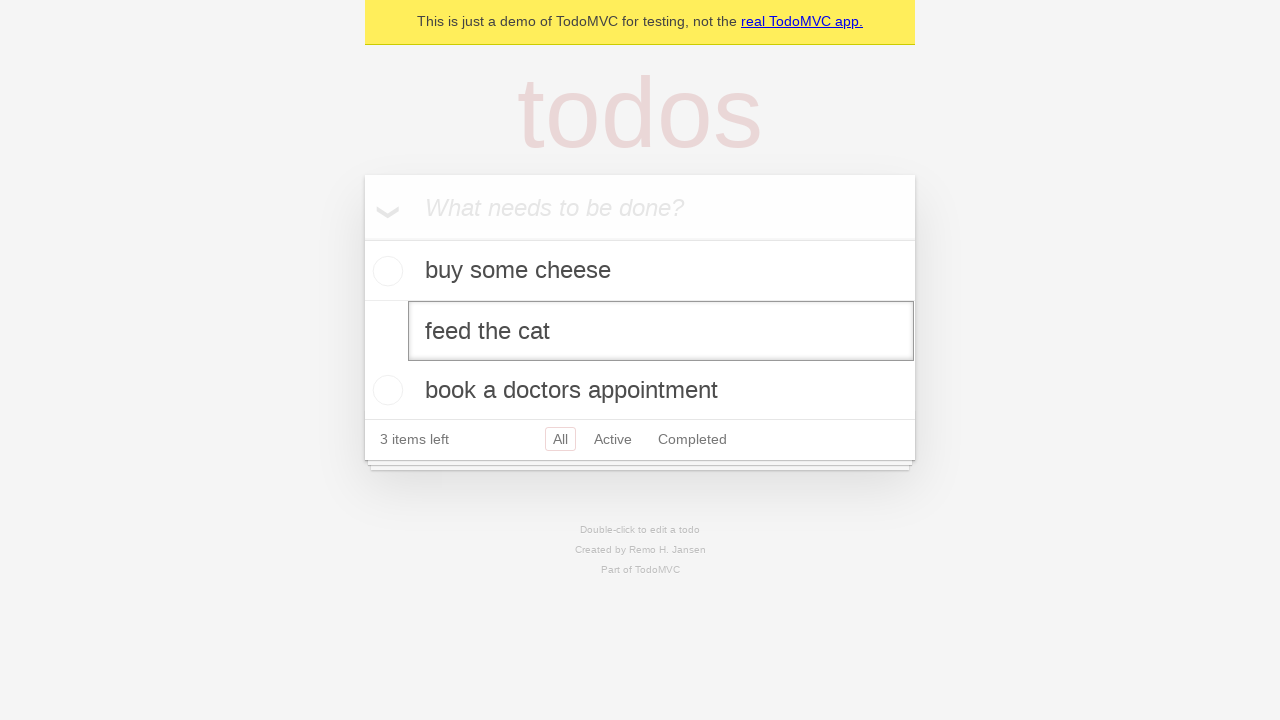